Tests JavaScript prompt alert handling by clicking a button to trigger a prompt, entering text into the prompt, and accepting it

Starting URL: https://v1.training-support.net/selenium/javascript-alerts

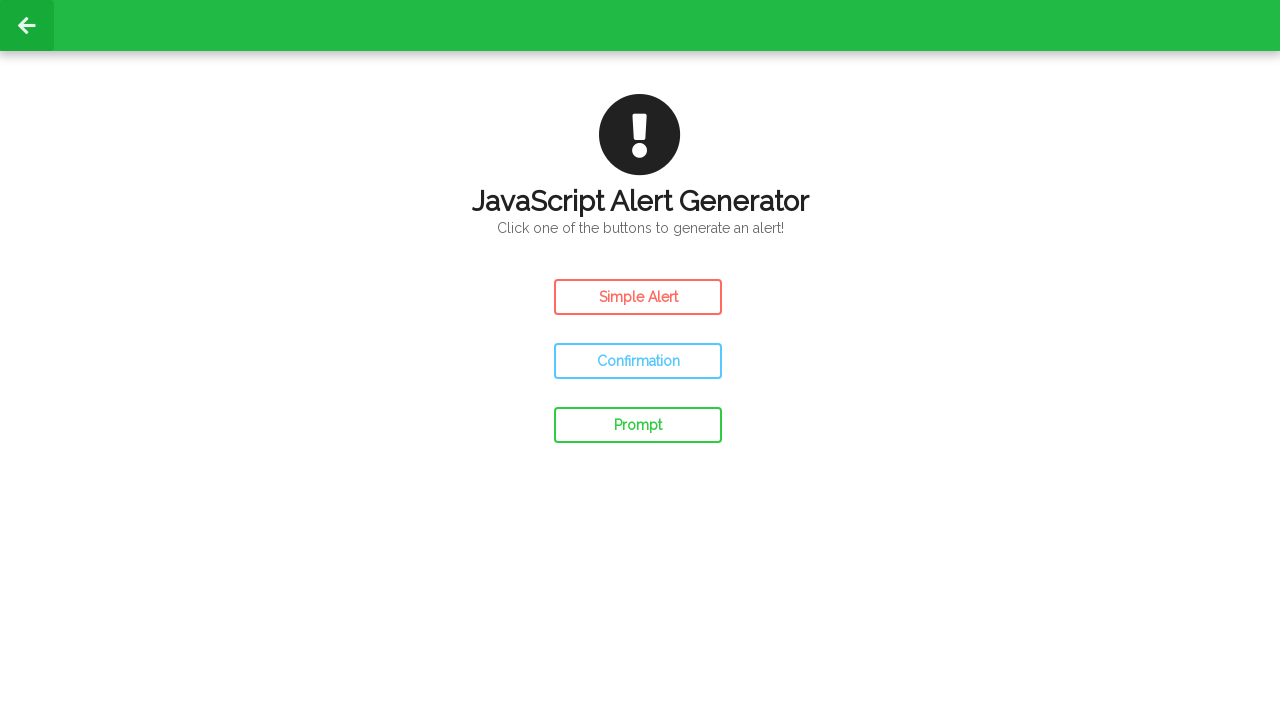

Clicked the prompt button to trigger JavaScript prompt alert at (638, 425) on #prompt
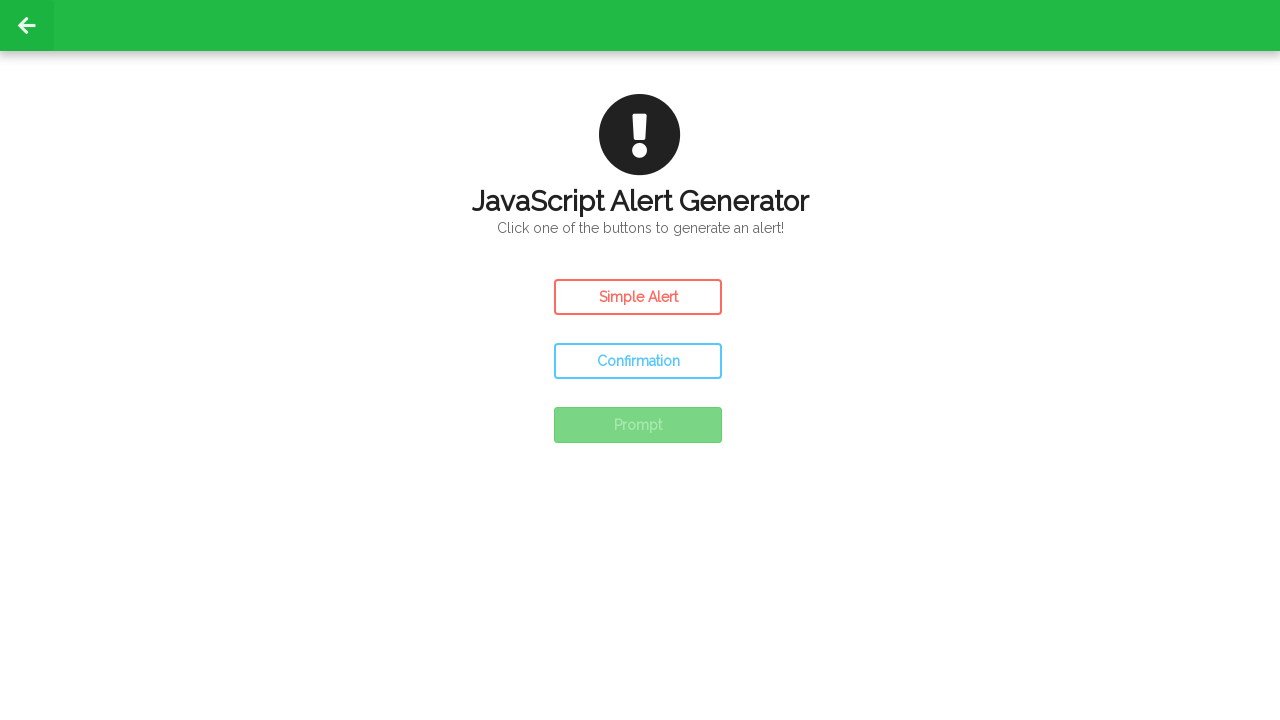

Set up dialog handler to accept prompt with text 'Awesome!'
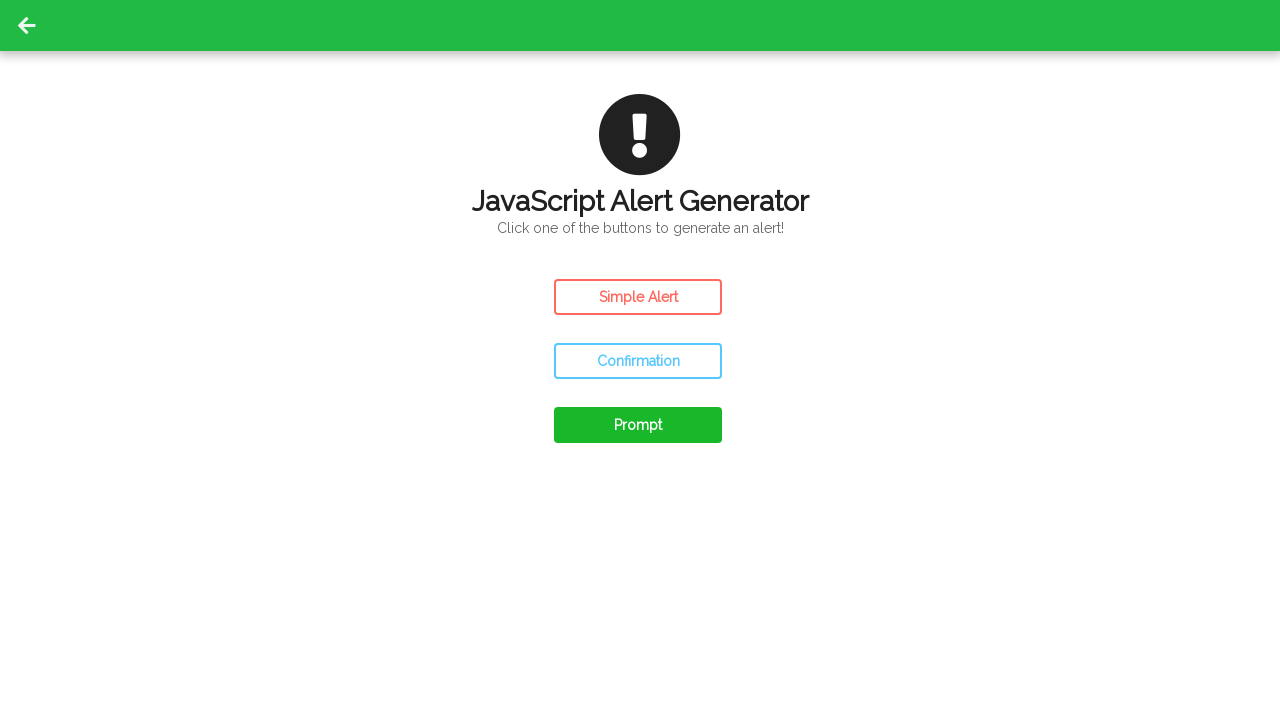

Re-clicked the prompt button to trigger the dialog with handler active at (638, 425) on #prompt
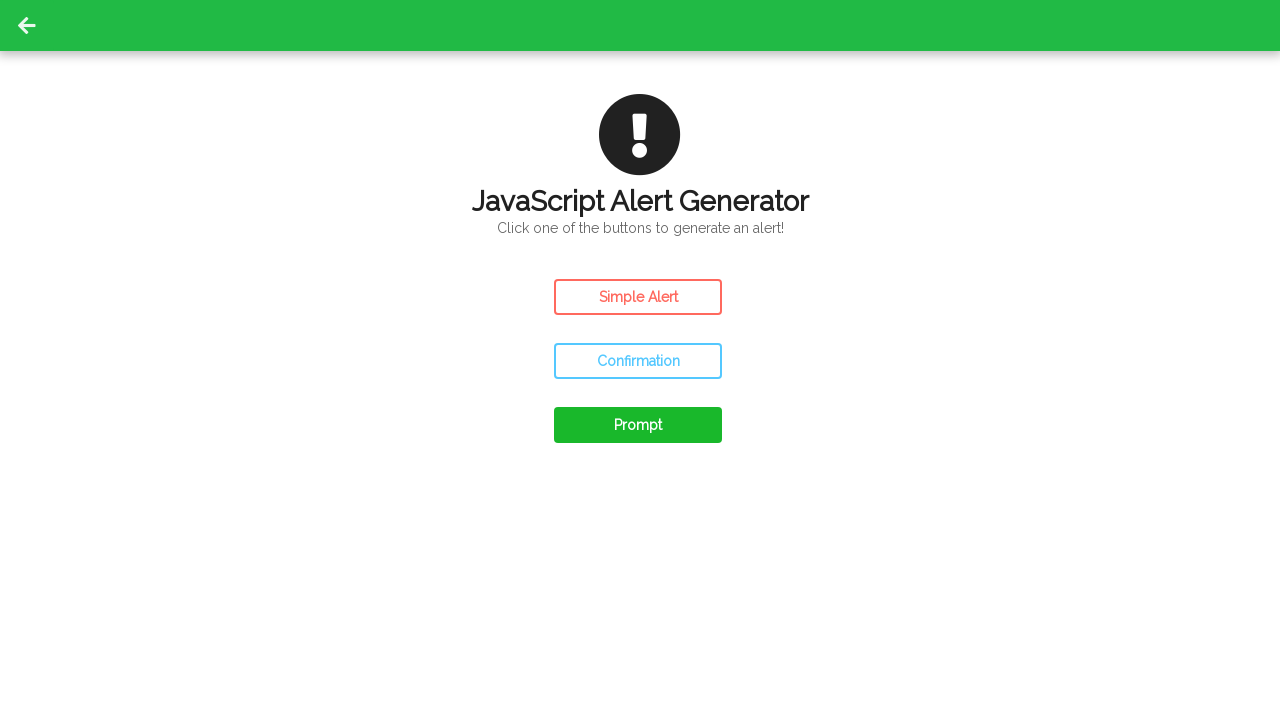

Waited 500ms for dialog interaction to complete
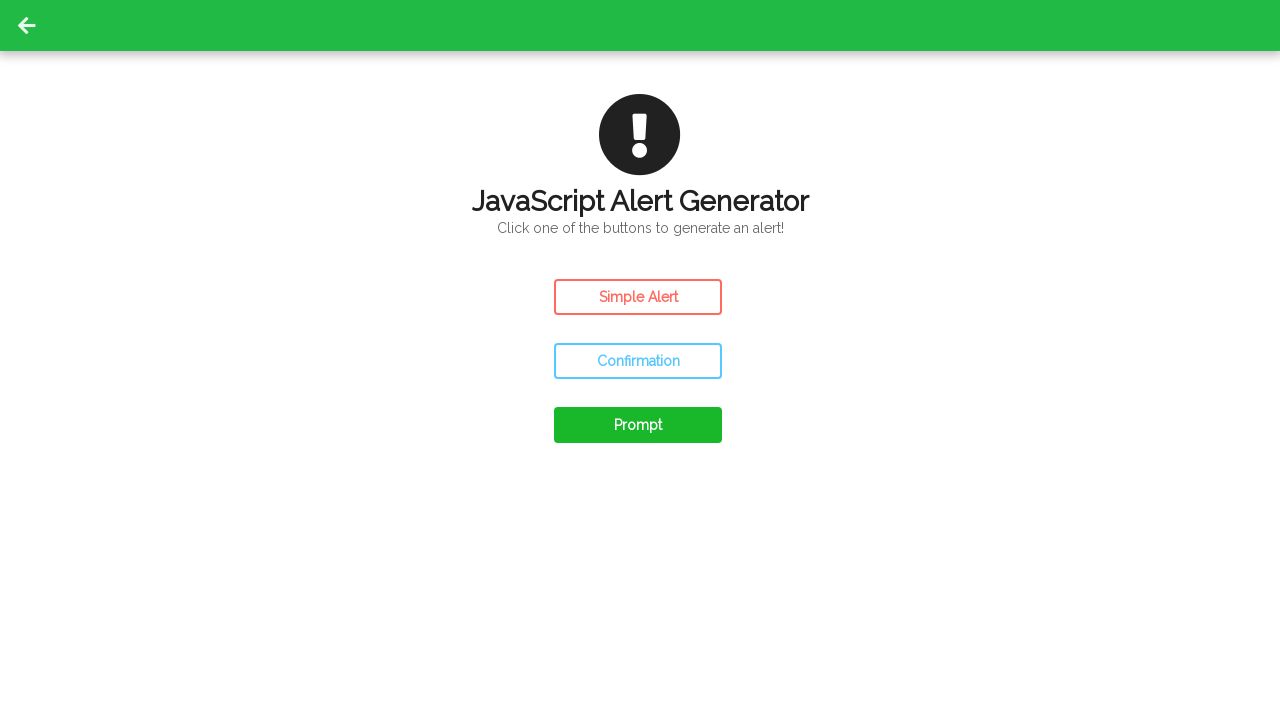

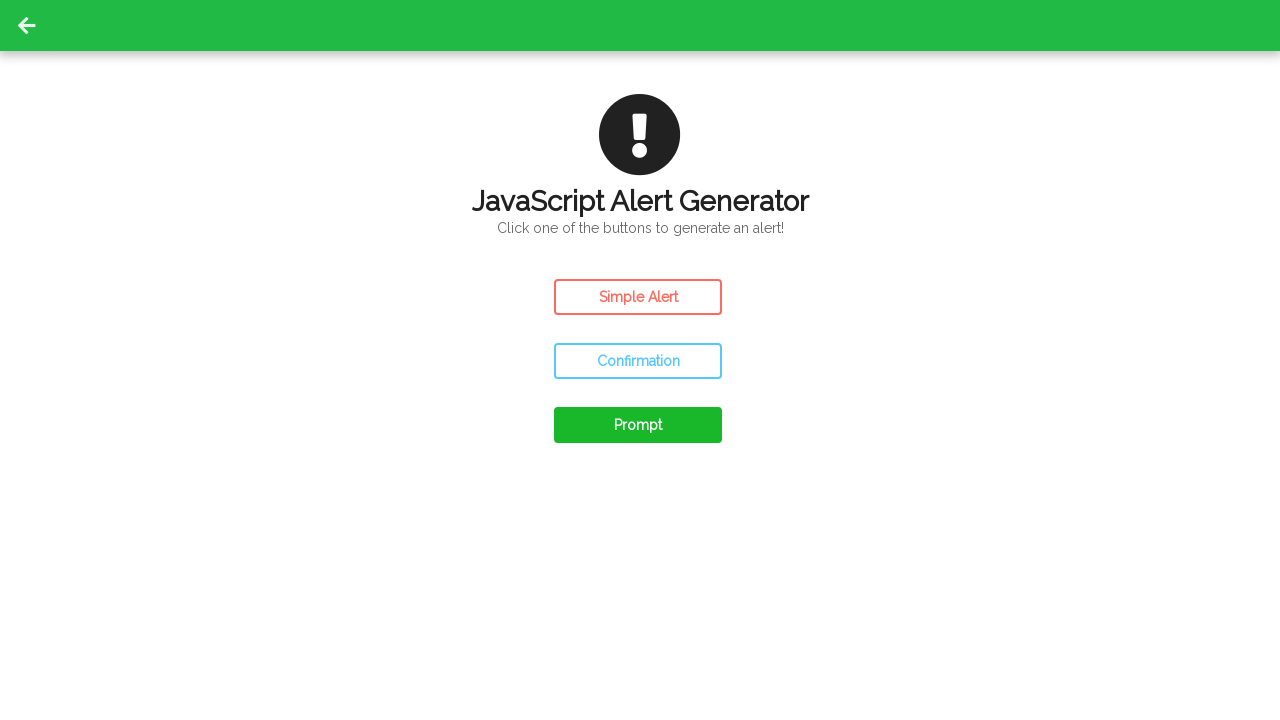